Tests an e-commerce flow on an Angular demo app by browsing products, selecting a Selenium-related product, adding it to cart, navigating to the cart, and modifying the quantity field.

Starting URL: https://rahulshettyacademy.com/angularAppdemo/

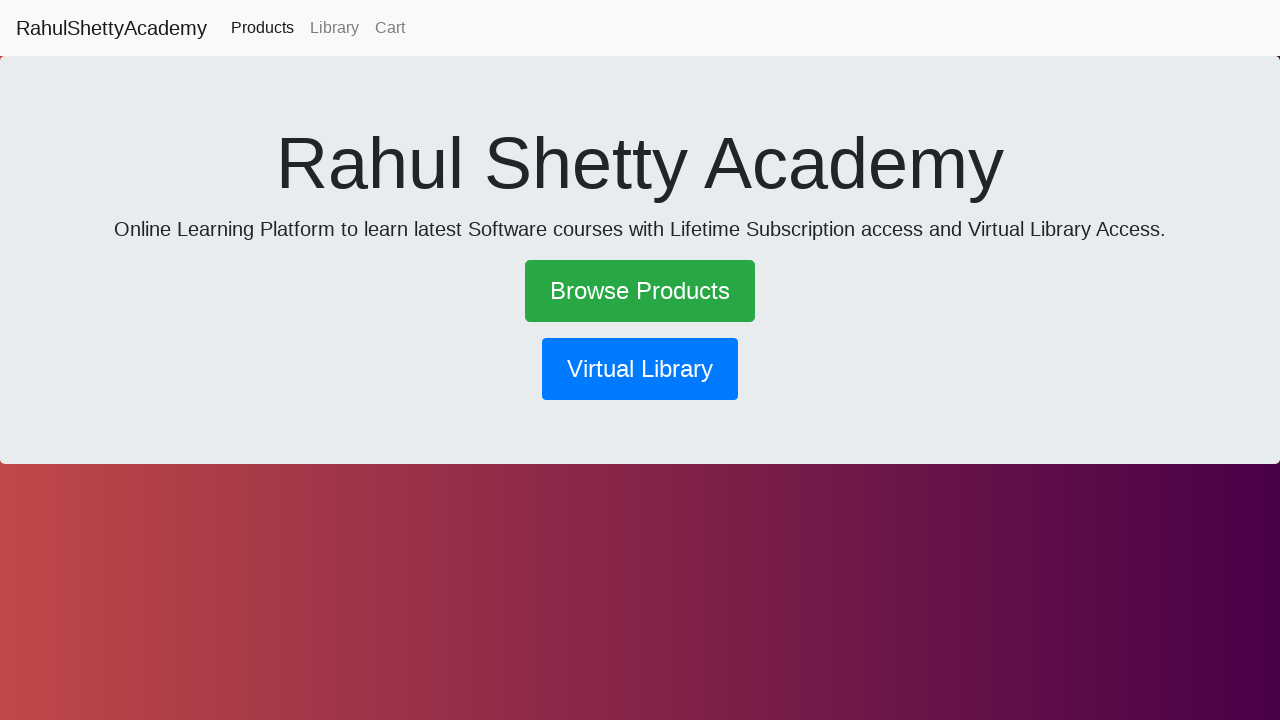

Clicked 'Browse Products' link at (640, 291) on text=Browse Products
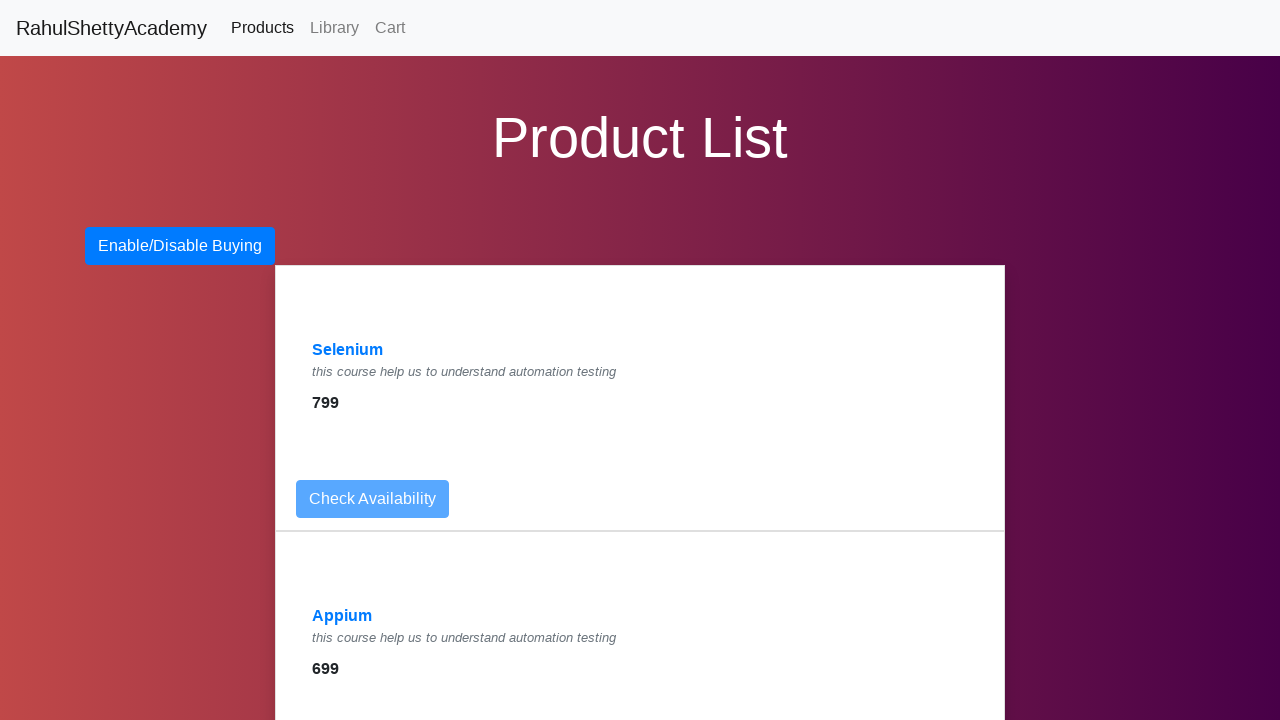

Clicked on Selenium product link at (348, 350) on a:has-text('Selenium')
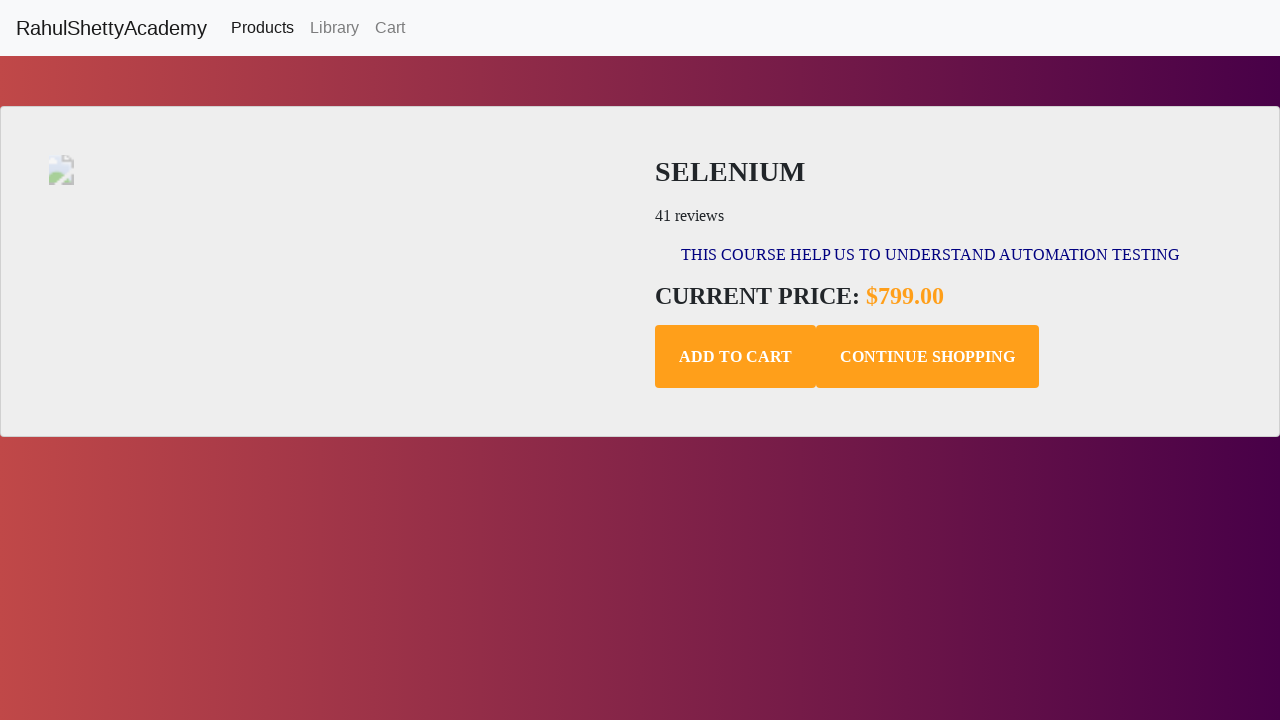

Clicked 'Add to Cart' button for Selenium product at (736, 357) on .add-to-cart
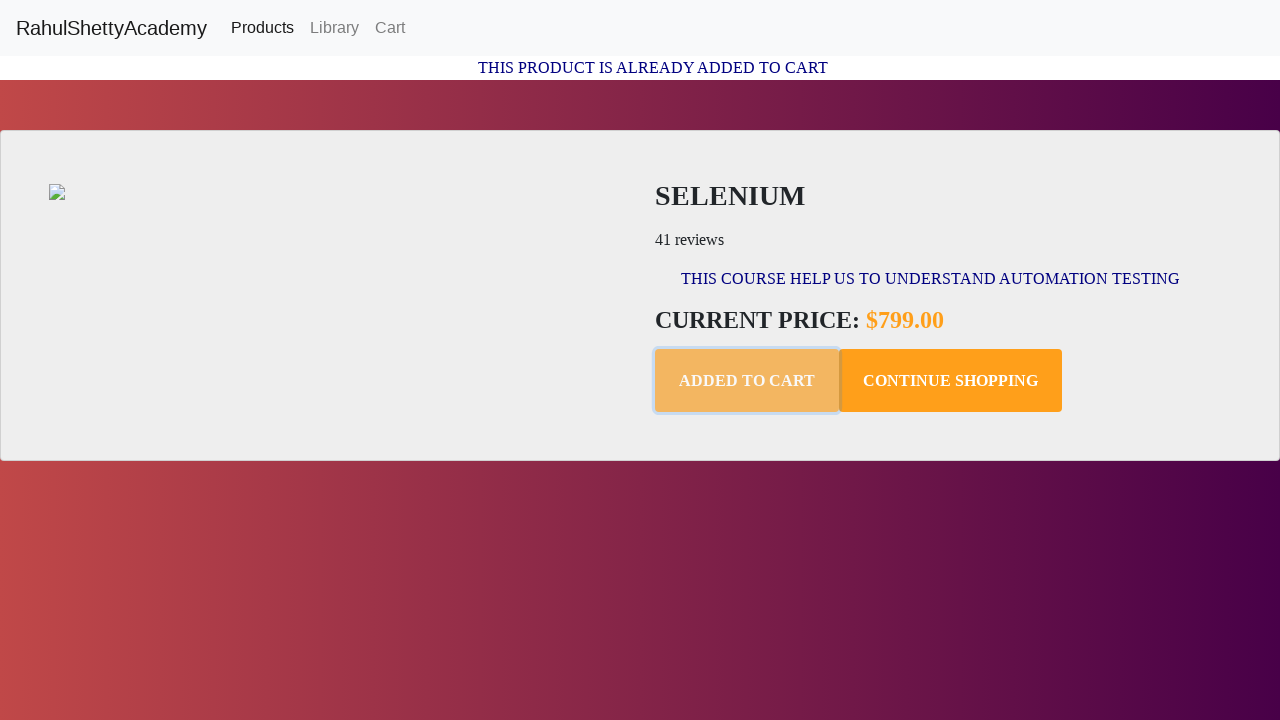

Clicked 'Cart' link to navigate to shopping cart at (390, 28) on text=Cart
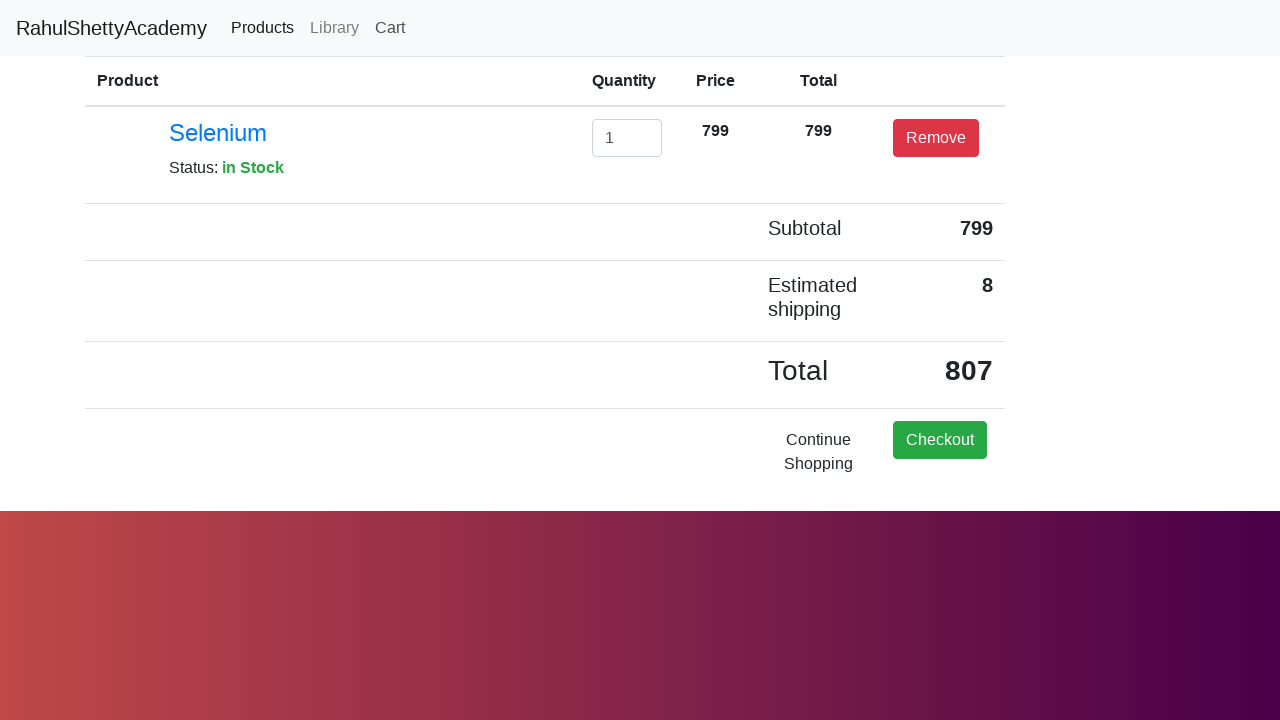

Cleared the quantity input field on #exampleInputEmail1
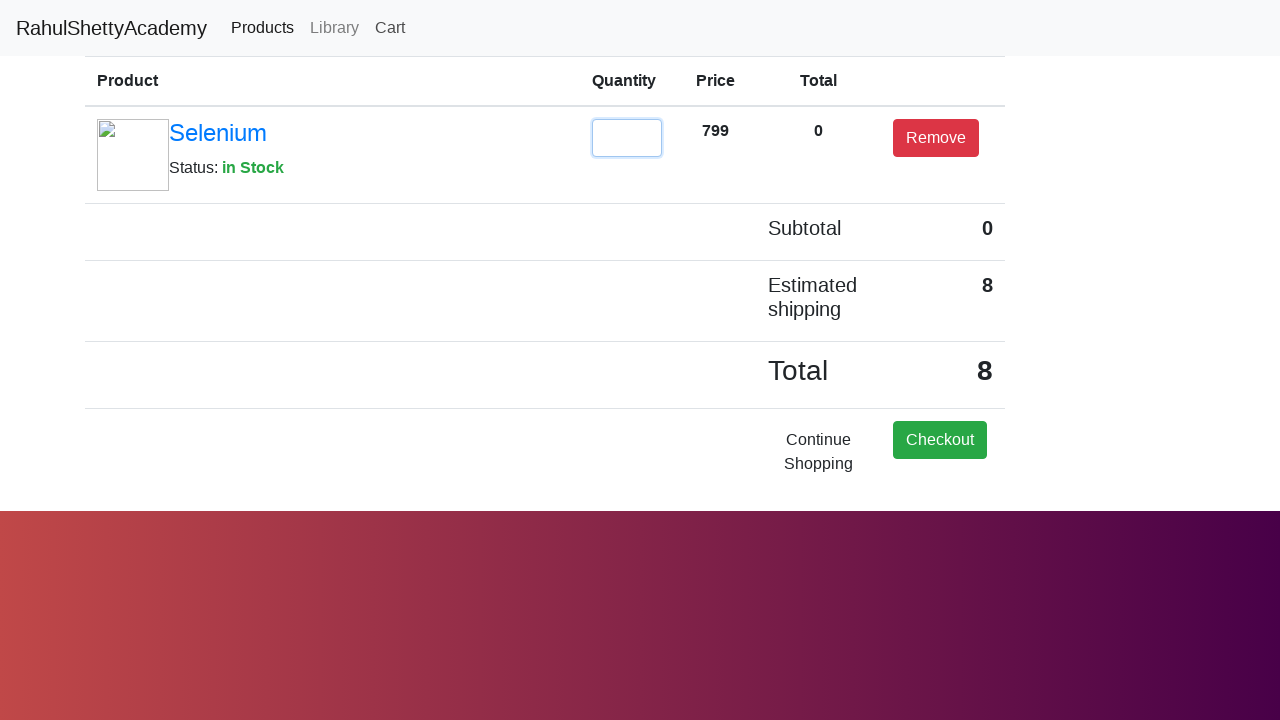

Entered quantity '2' in the input field on #exampleInputEmail1
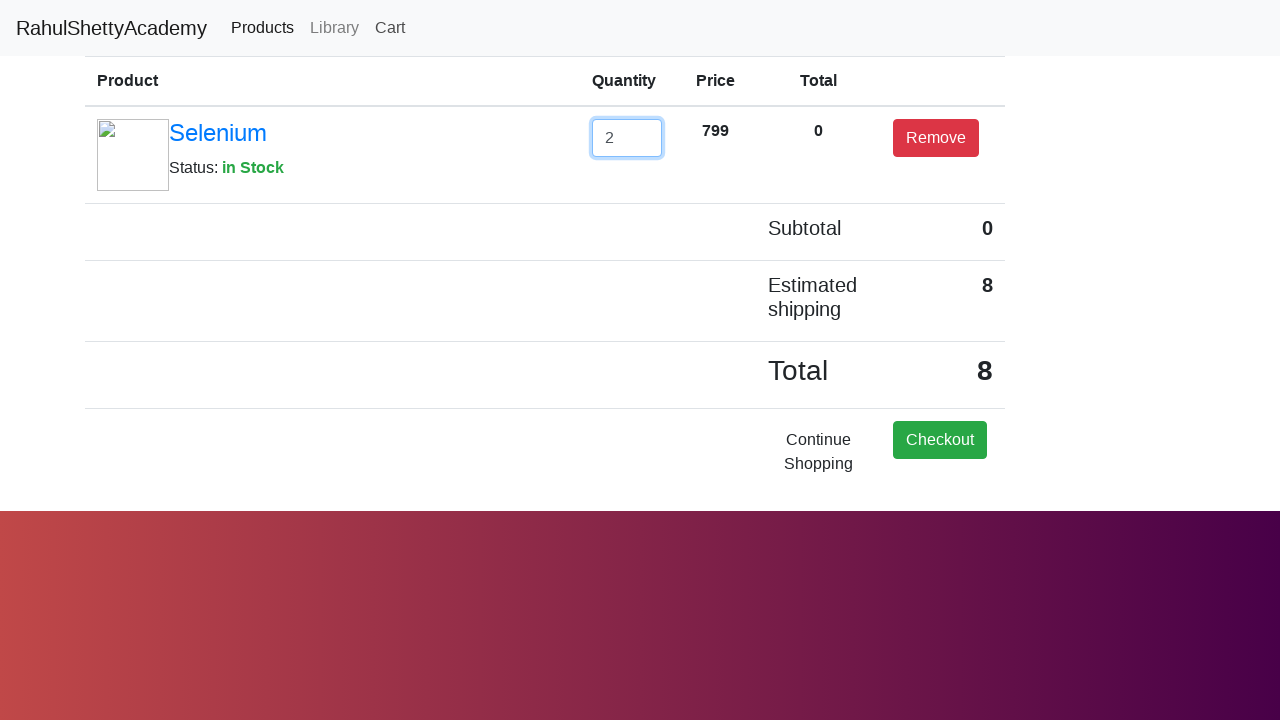

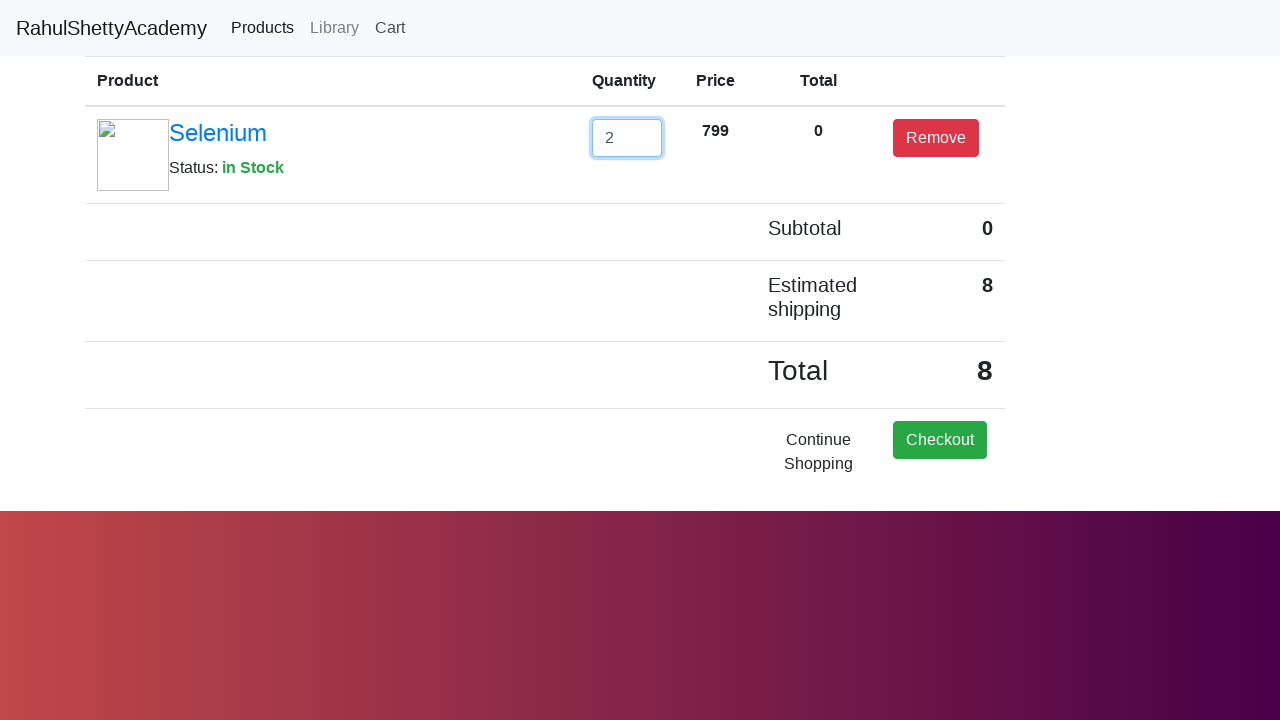